Tests the Python.org search functionality by entering "pycon" in the search box and submitting the search form

Starting URL: https://www.python.org

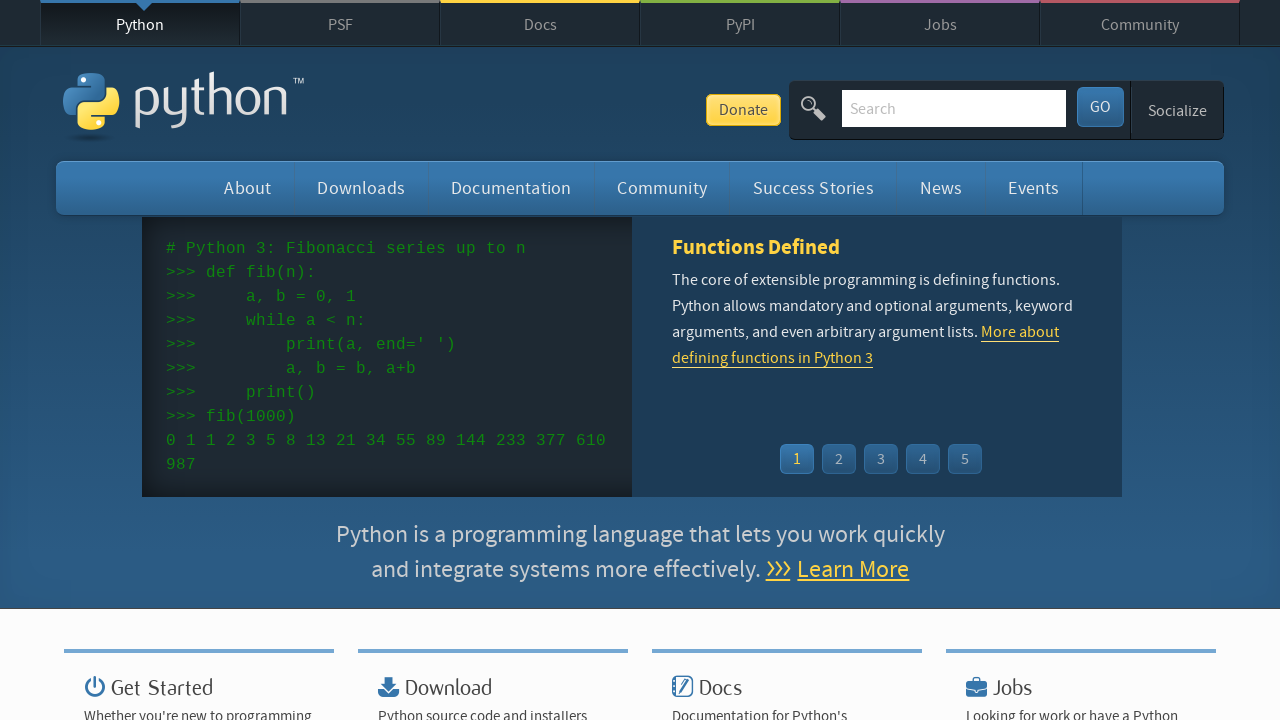

Verified page title contains 'Python'
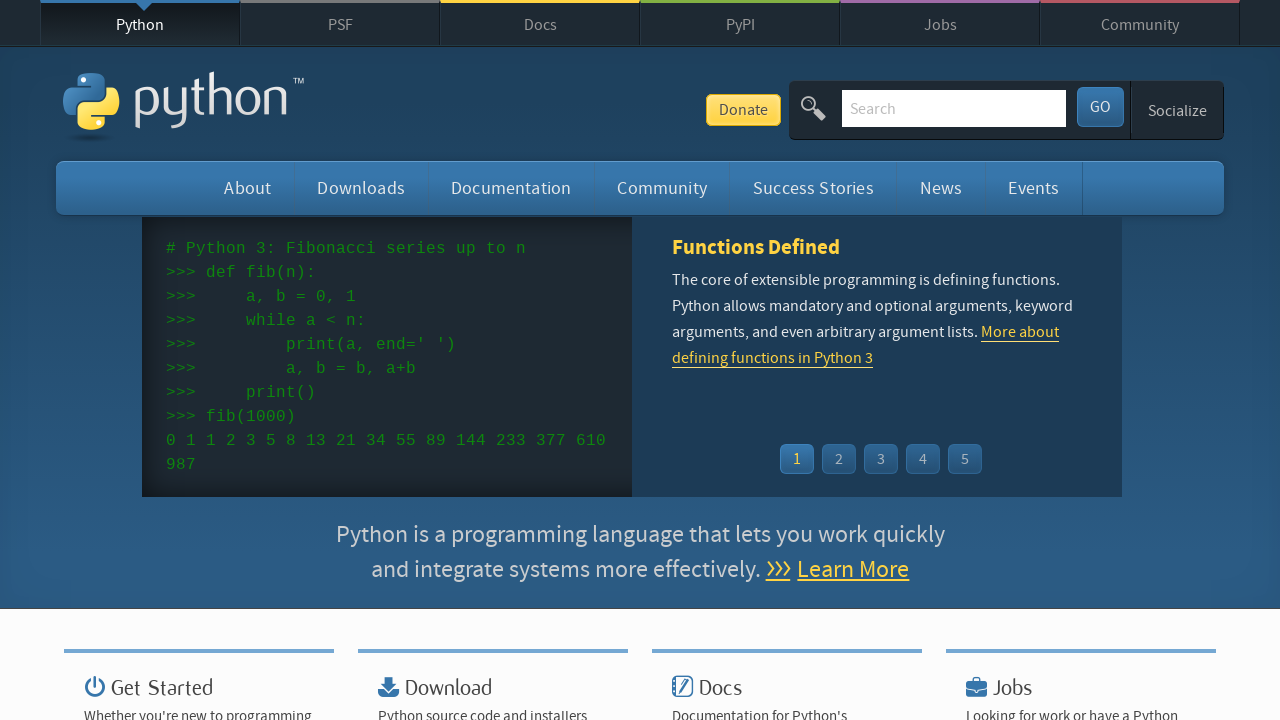

Filled search box with 'pycon' on input[name='q']
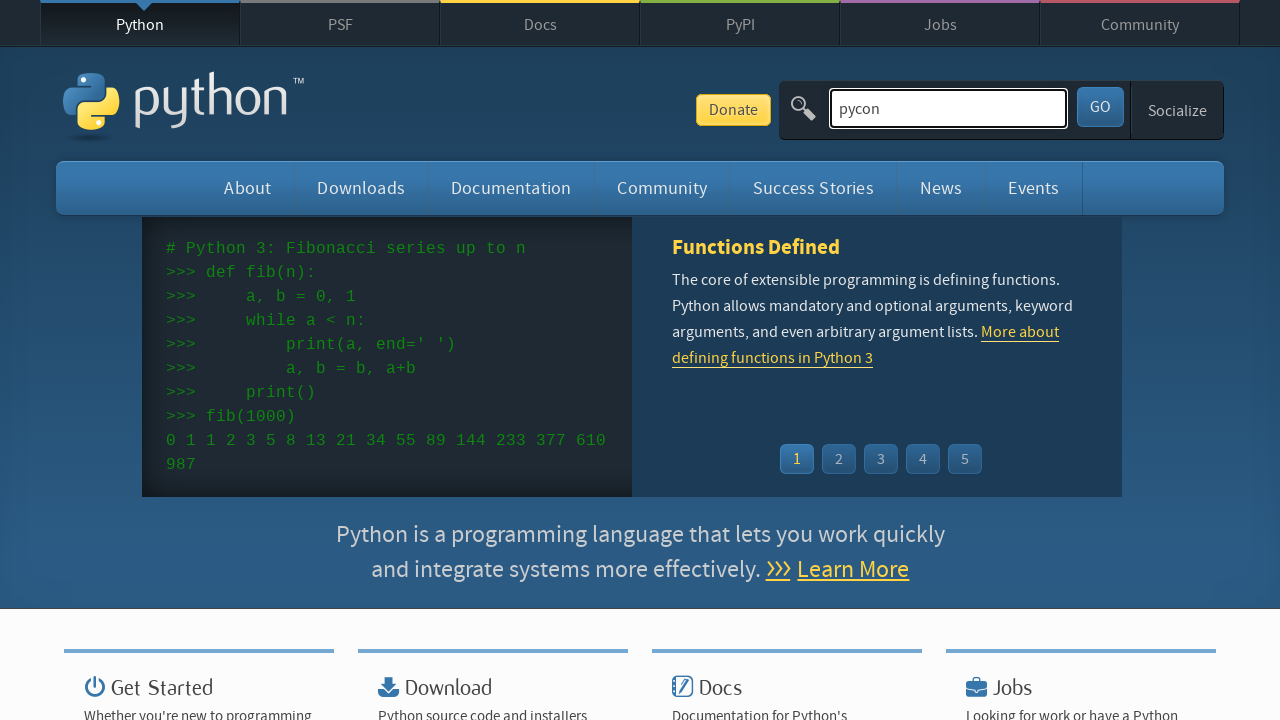

Pressed Enter to submit search form on input[name='q']
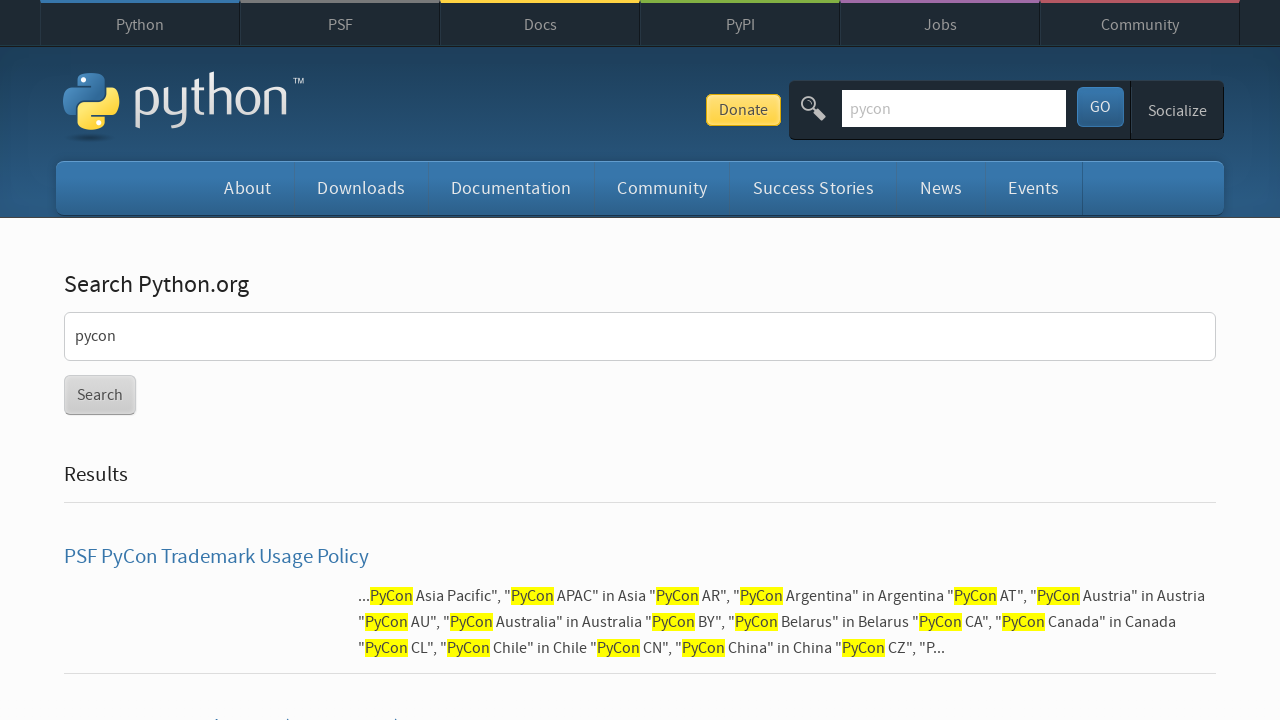

Waited for network to be idle after search submission
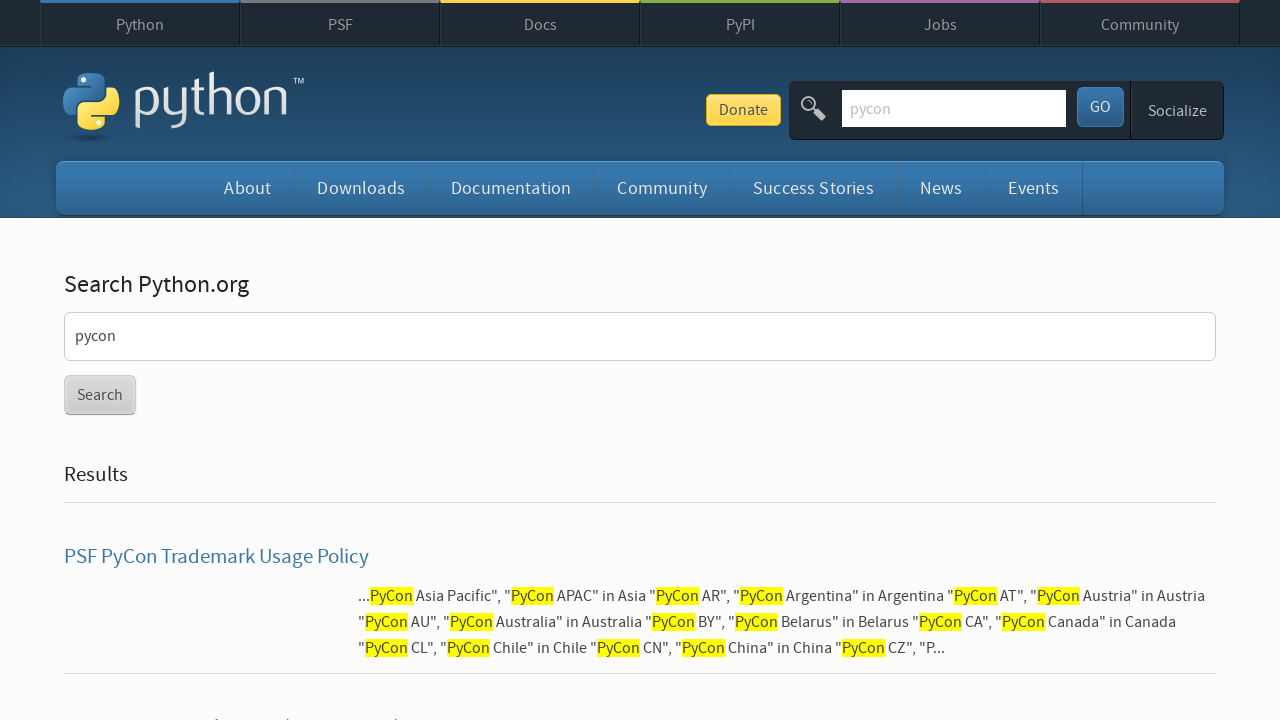

Verified search results were returned (no 'No results found' message)
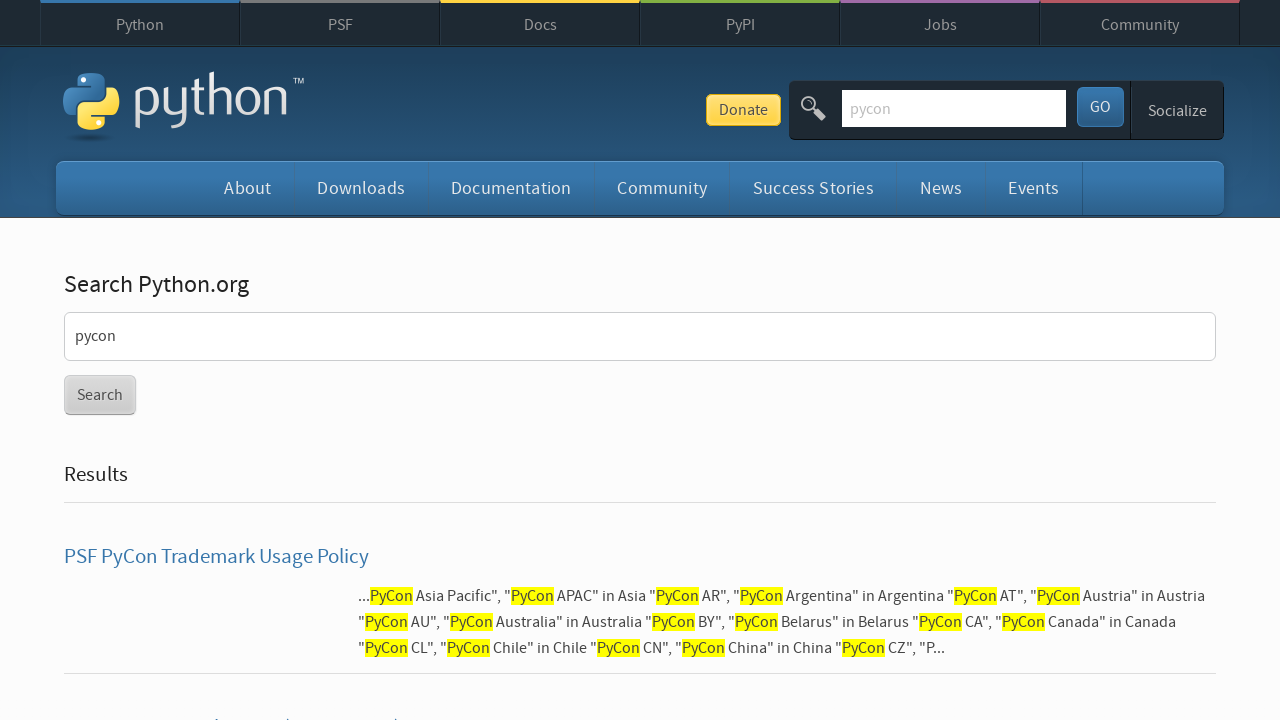

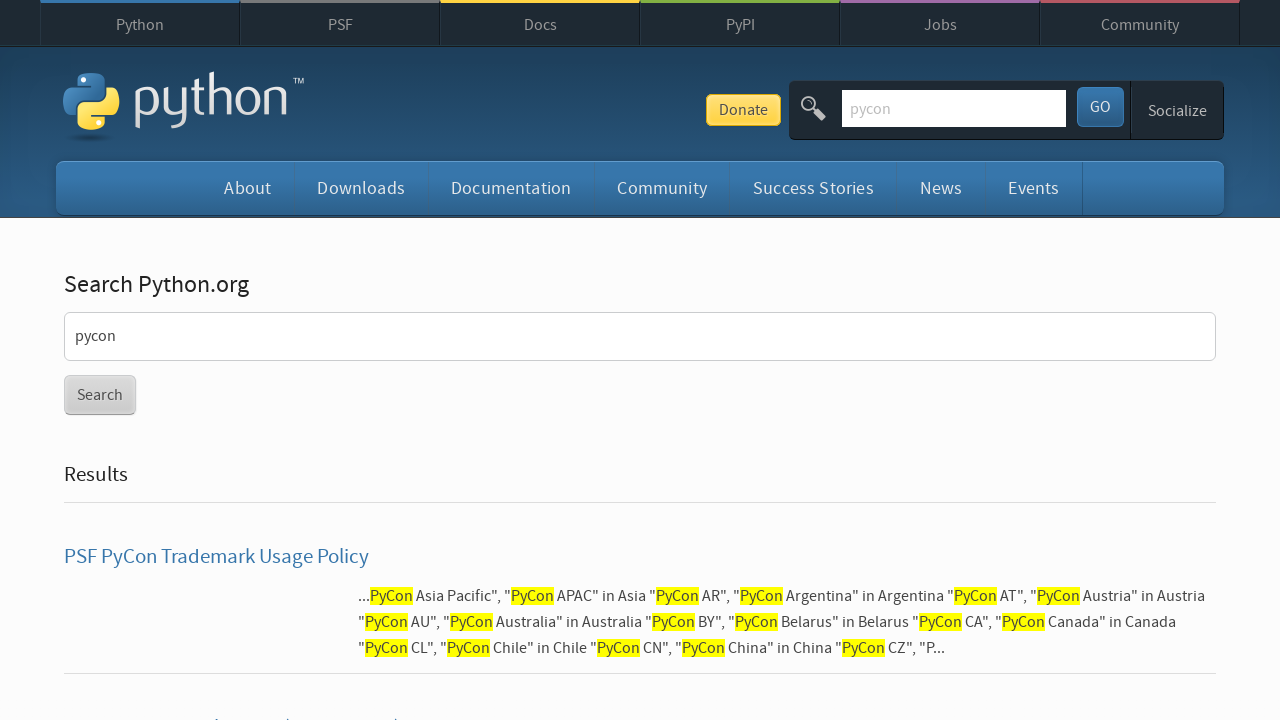